Tests login form validation by entering only username and verifying password invalid error

Starting URL: http://the-internet.herokuapp.com/login

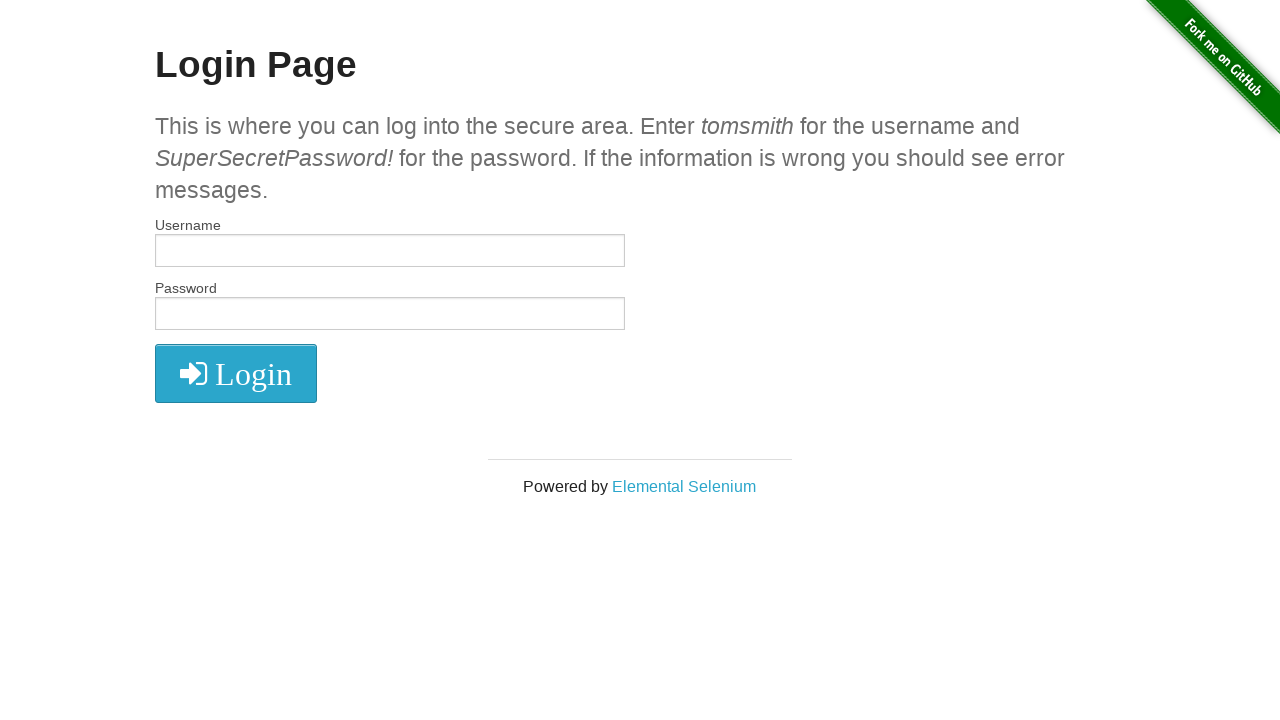

Filled username field with 'tomsmith' on #username
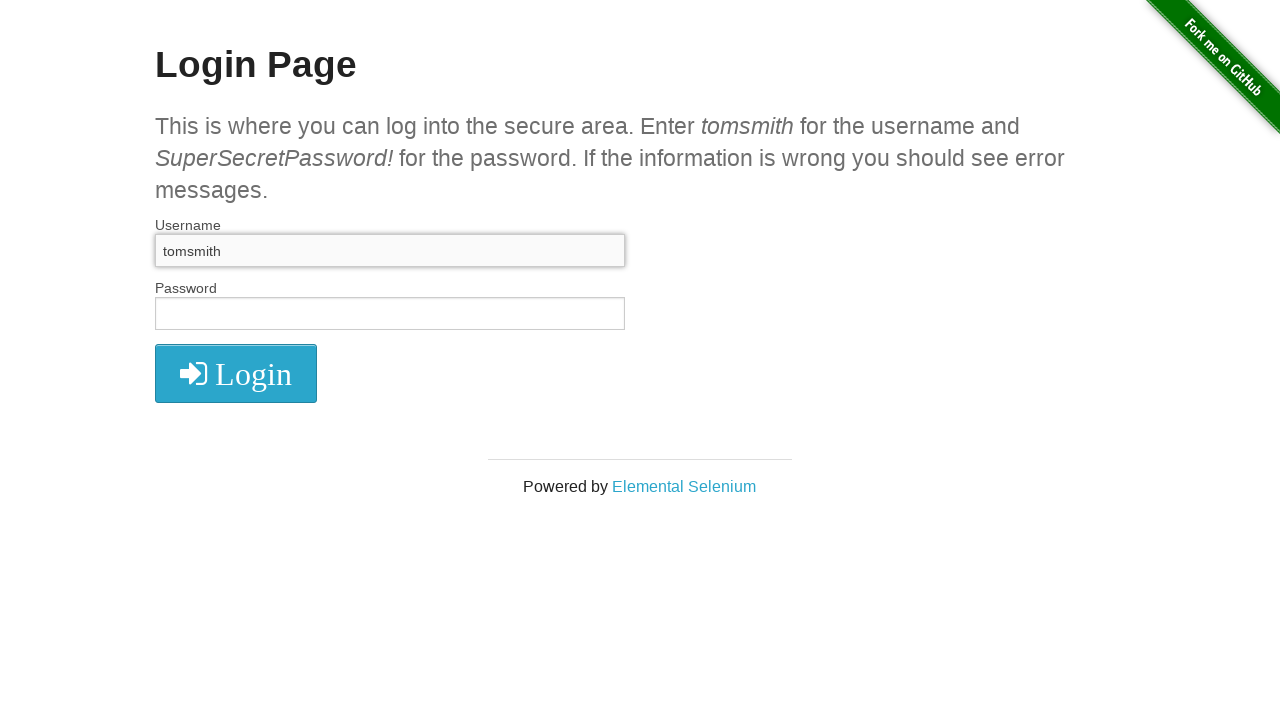

Clicked login button without entering password at (236, 373) on #login button
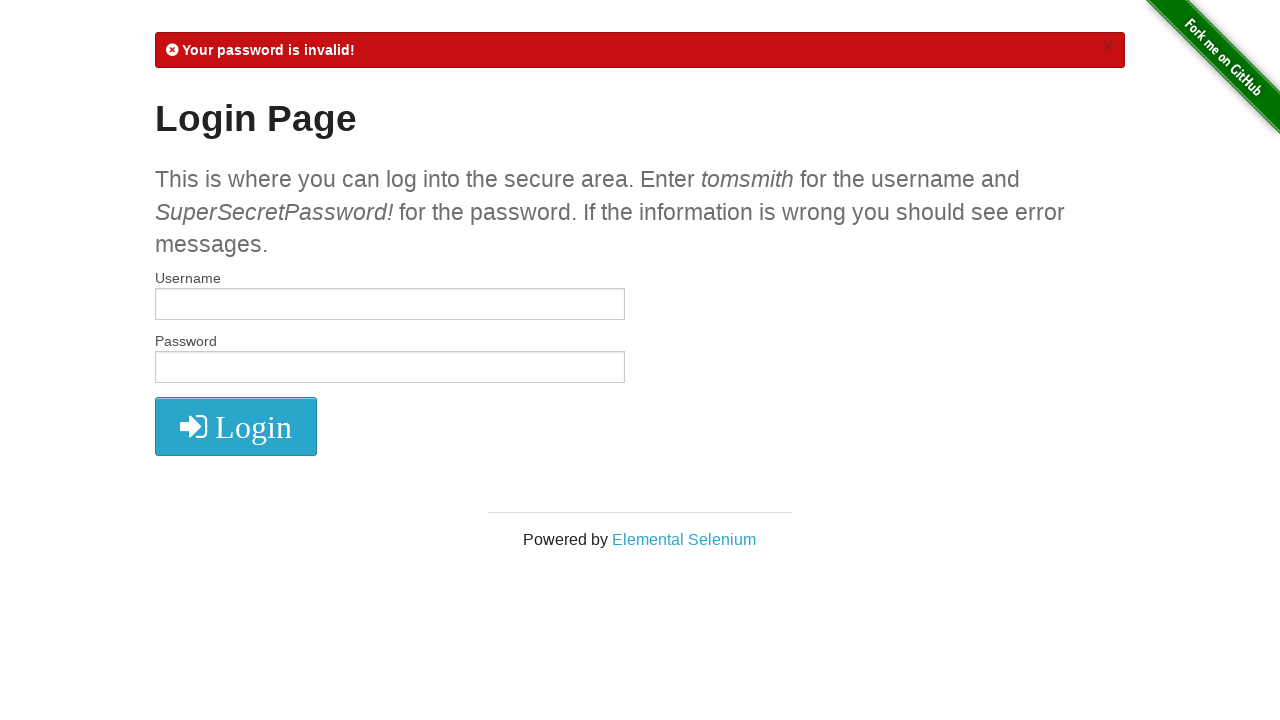

Retrieved flash message text
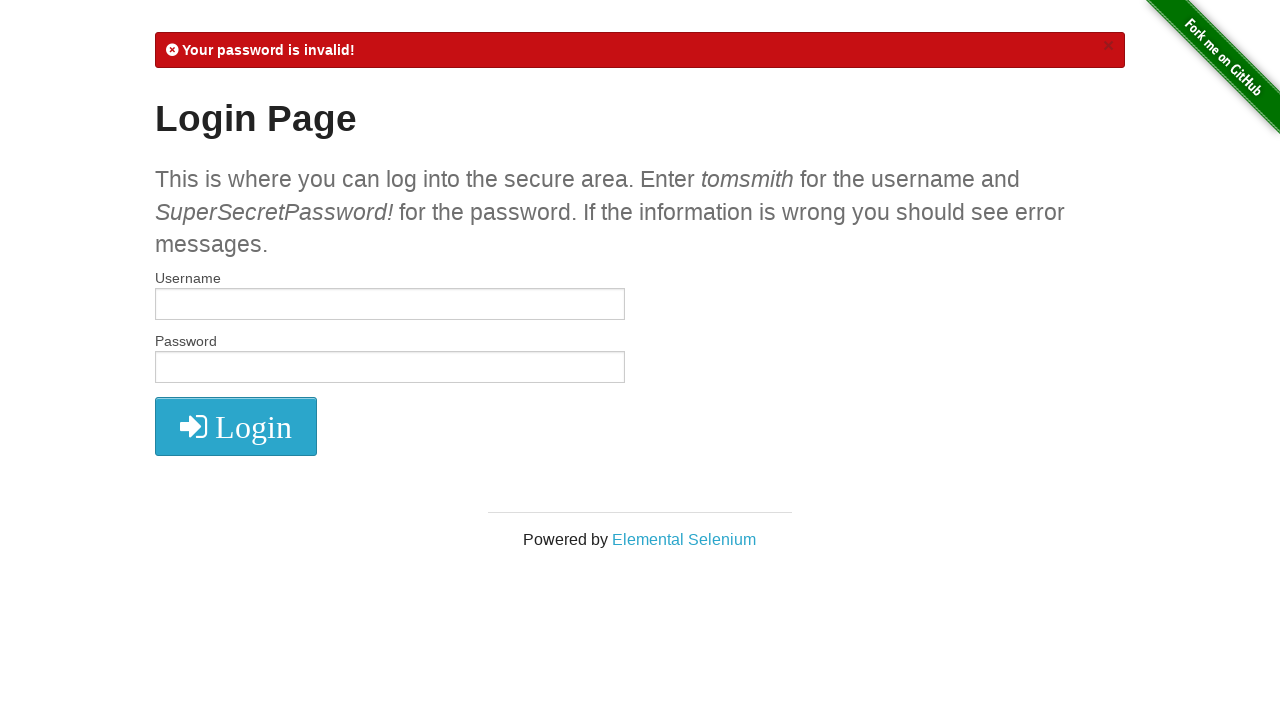

Verified that flash message contains 'Your password is invalid!' error
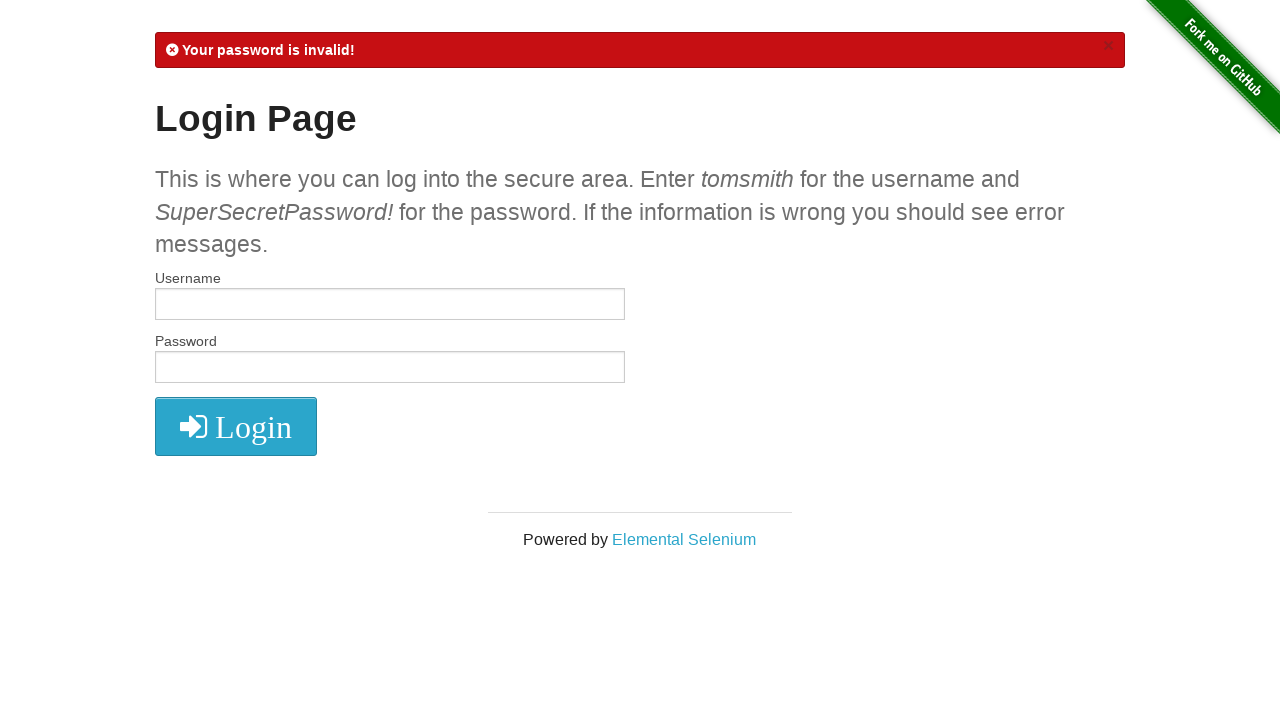

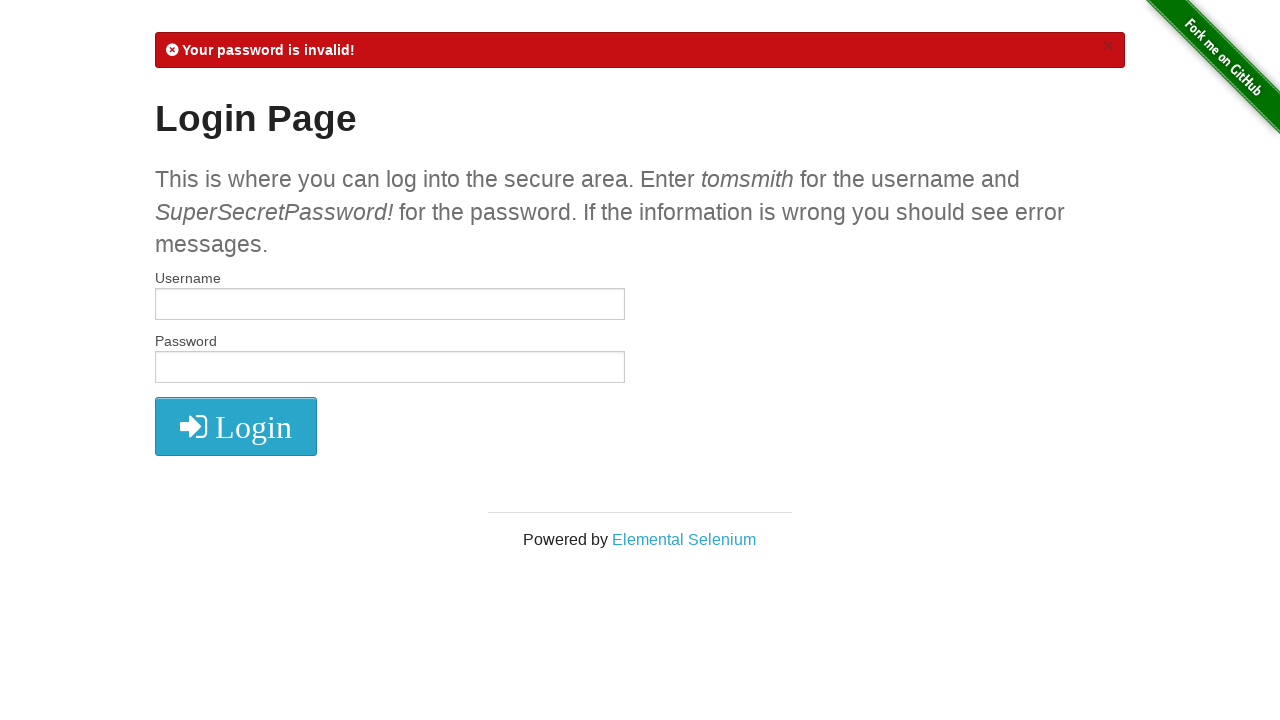